Tests jQuery UI datepicker functionality by navigating to a specific date (June 28, 2026) through month navigation and date selection

Starting URL: https://jqueryui.com/datepicker/

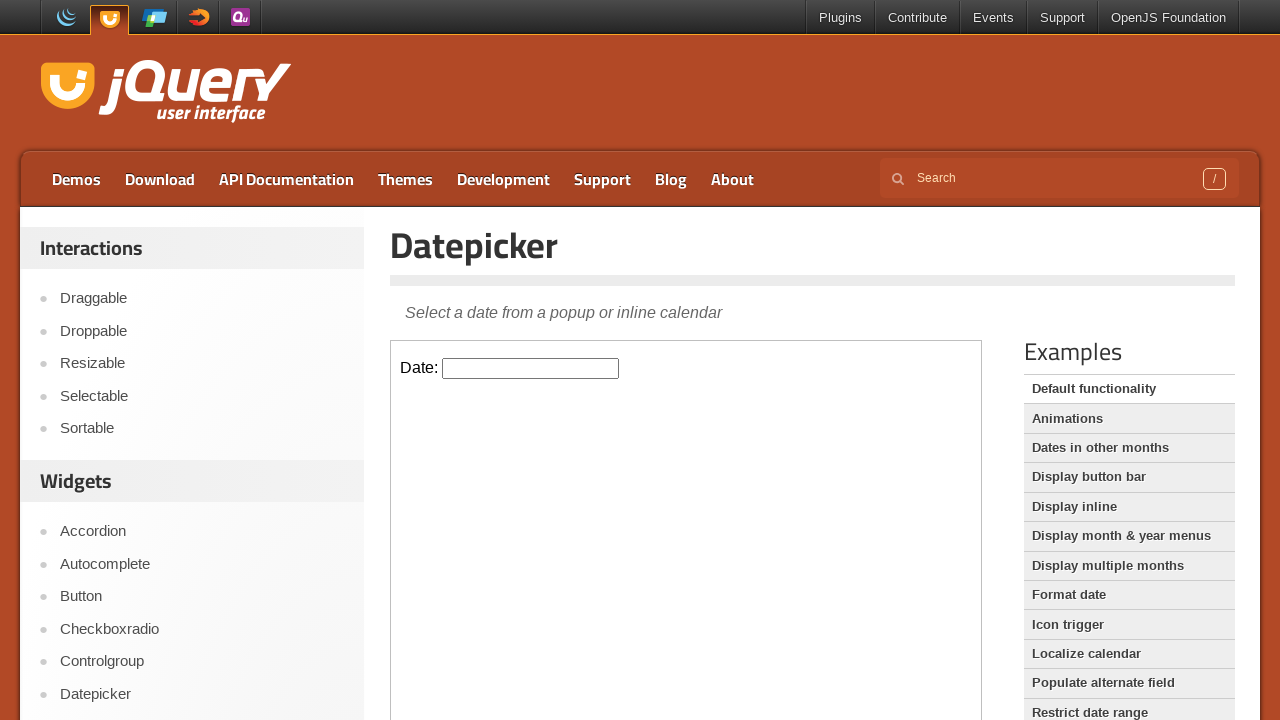

Located iframe and datepicker input element
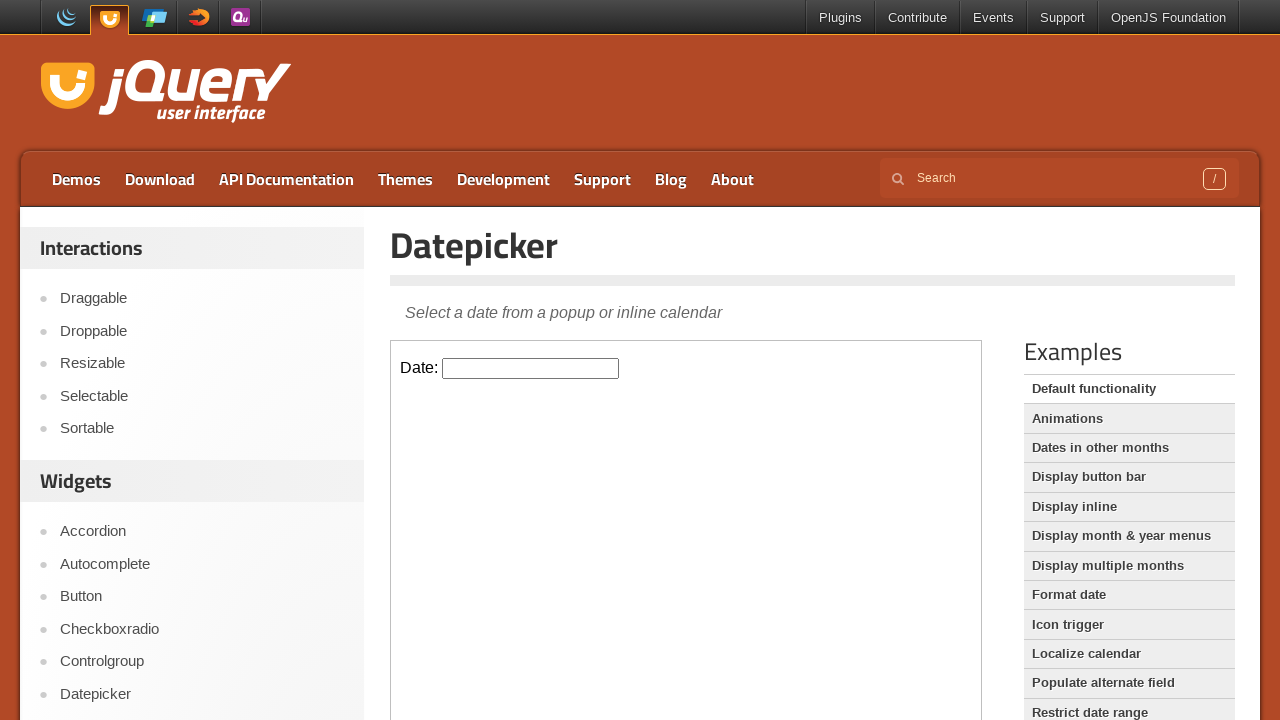

Clicked datepicker input to open calendar at (531, 368) on iframe >> nth=0 >> internal:control=enter-frame >> input.hasDatepicker
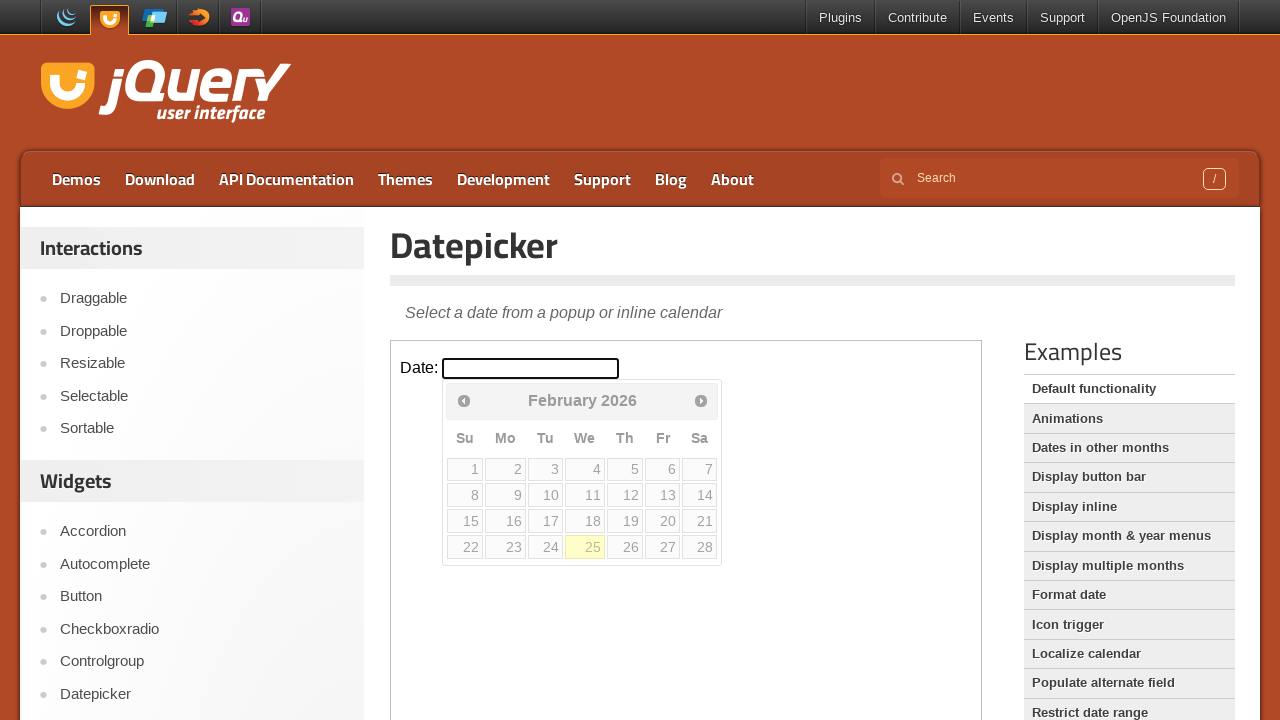

Retrieved current month 'February' and year '2026' from datepicker
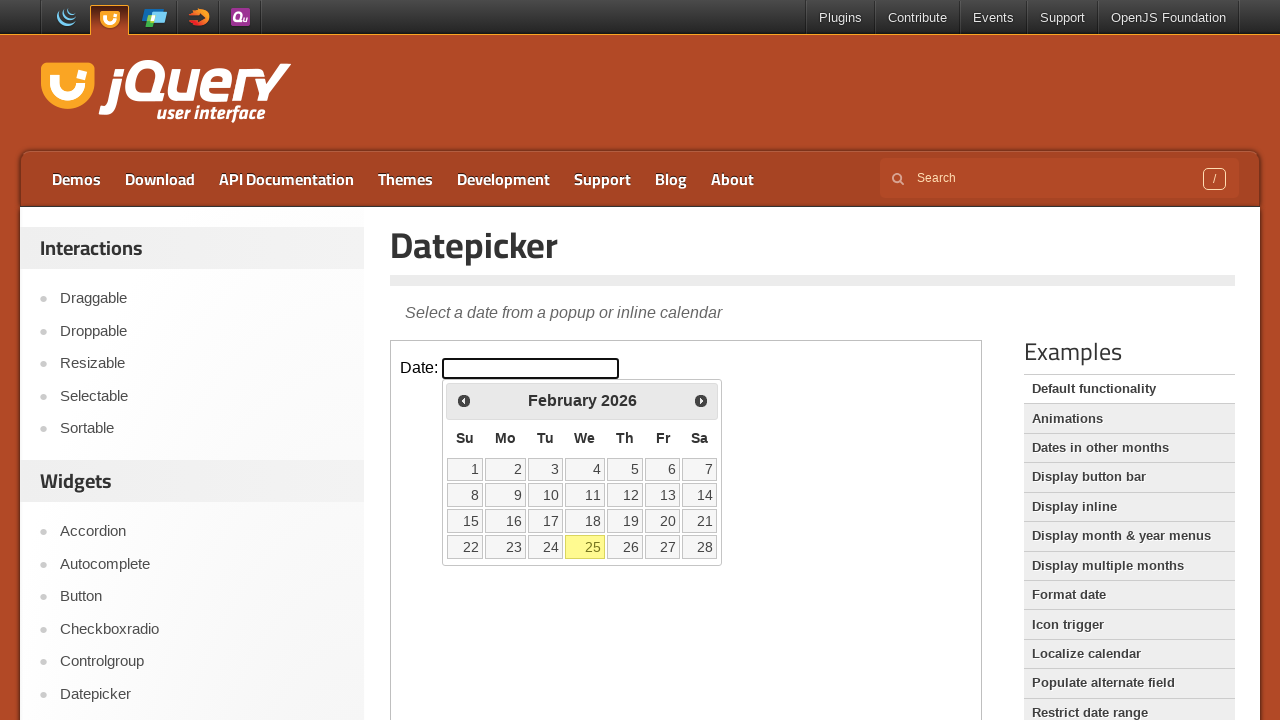

Clicked next month button to advance datepicker at (701, 400) on iframe >> nth=0 >> internal:control=enter-frame >> span.ui-icon.ui-icon-circle-t
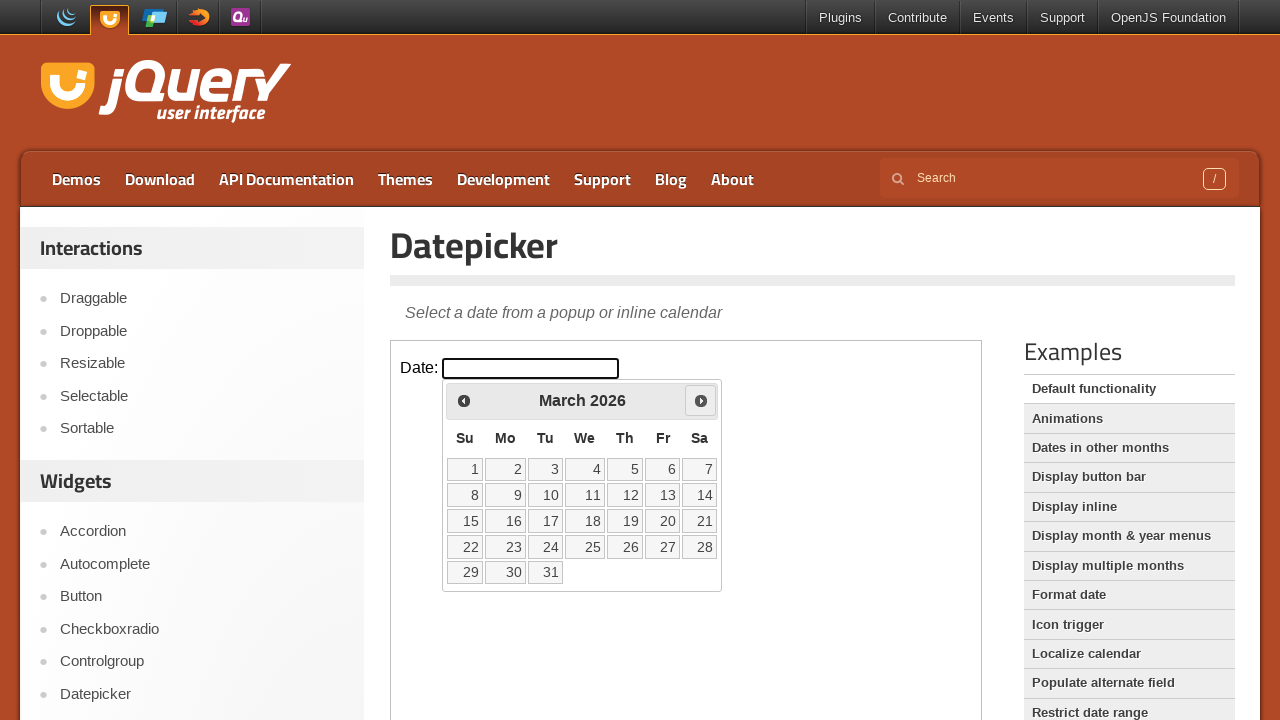

Waited for month to update in datepicker
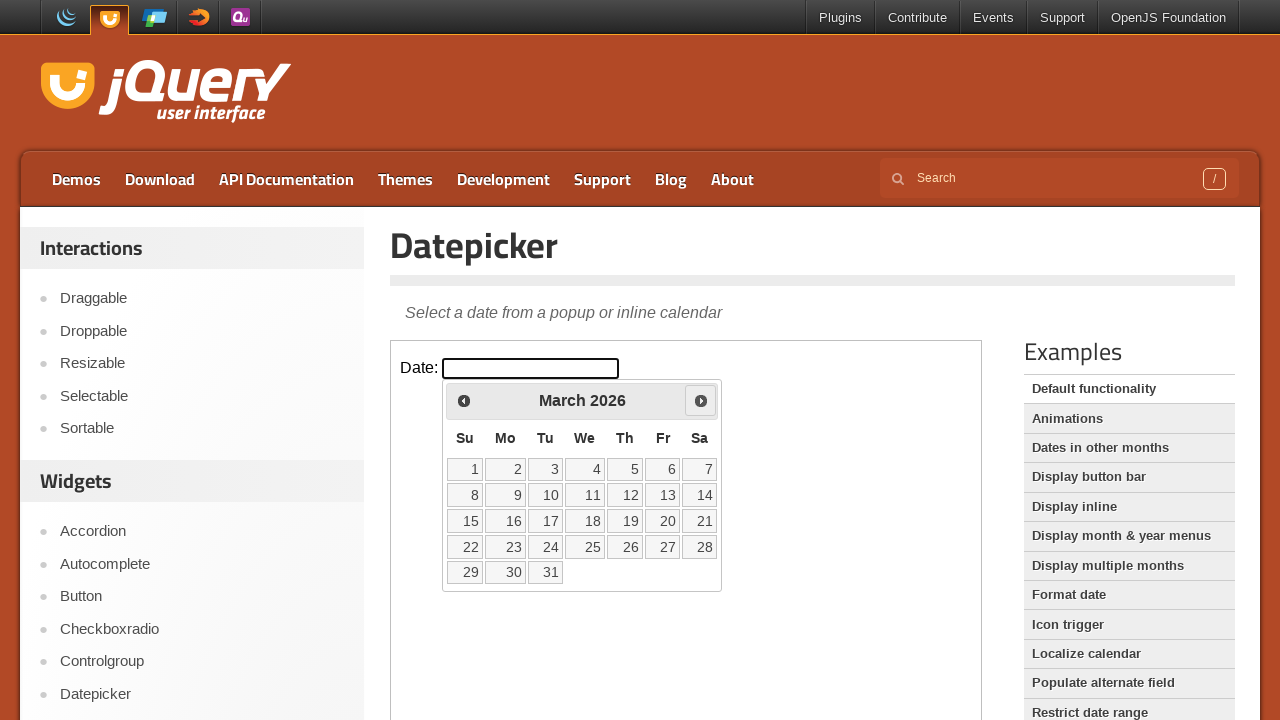

Retrieved current month 'March' and year '2026' from datepicker
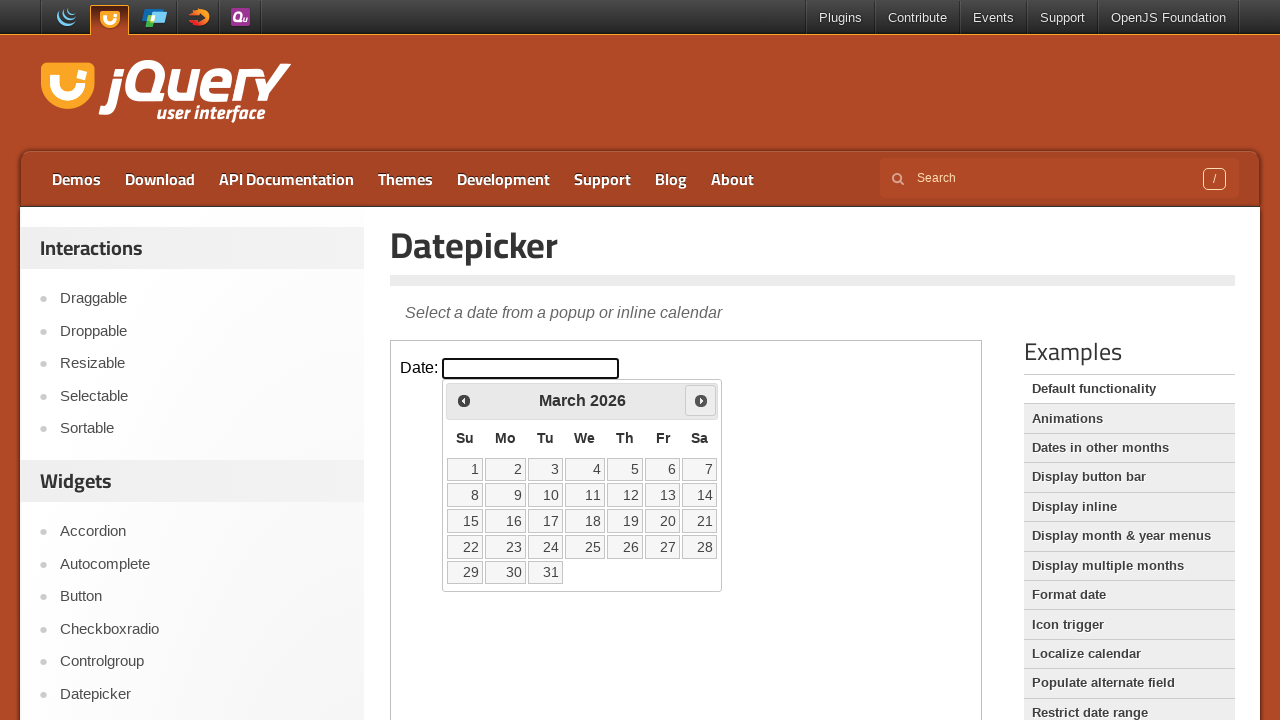

Clicked next month button to advance datepicker at (701, 400) on iframe >> nth=0 >> internal:control=enter-frame >> span.ui-icon.ui-icon-circle-t
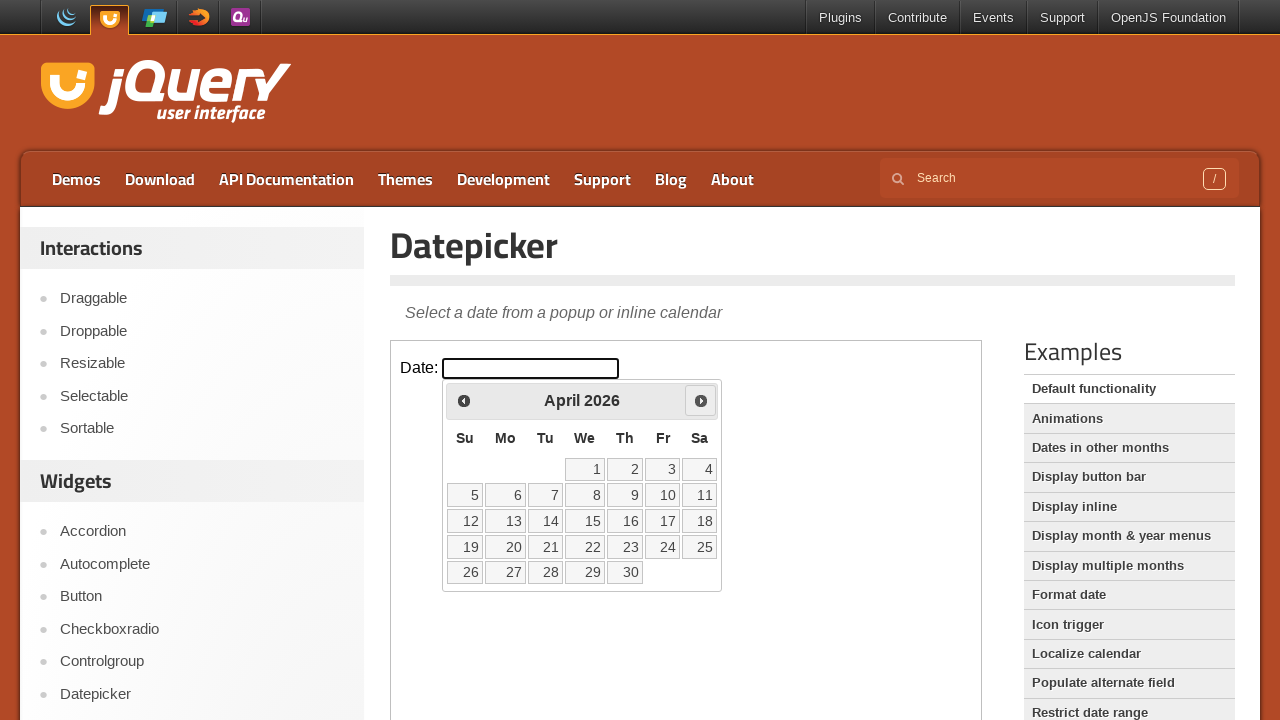

Waited for month to update in datepicker
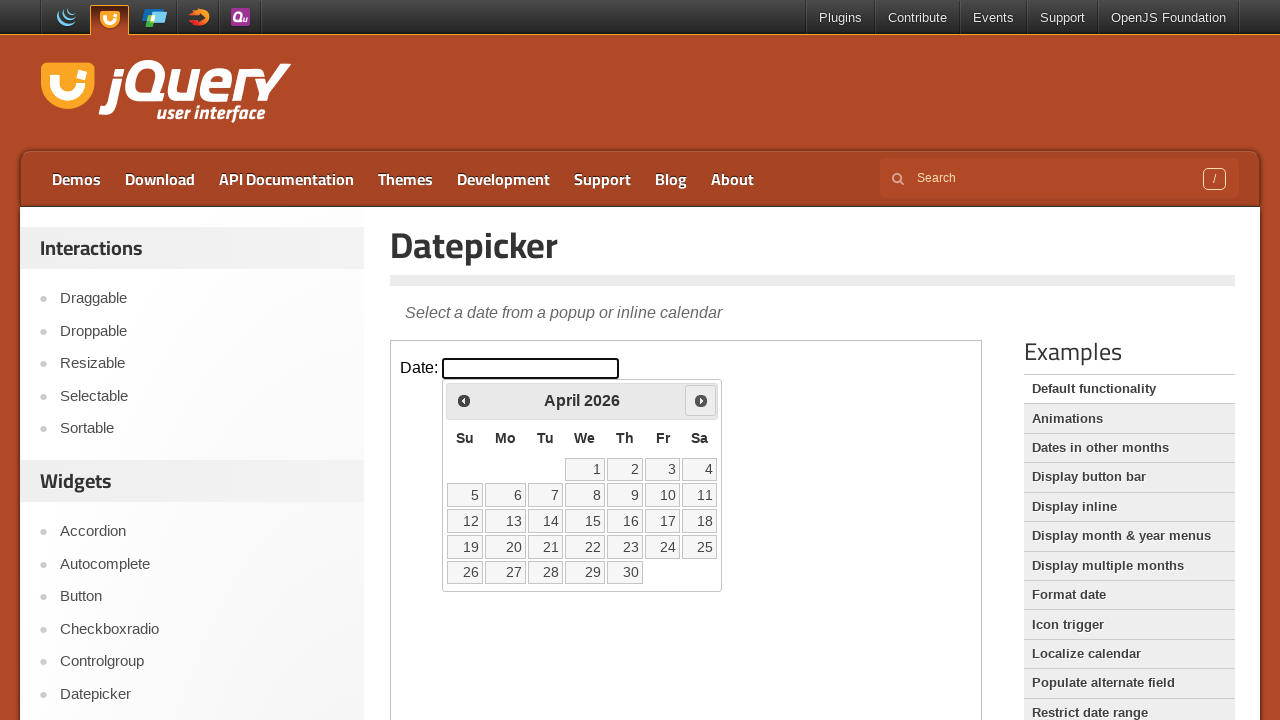

Retrieved current month 'April' and year '2026' from datepicker
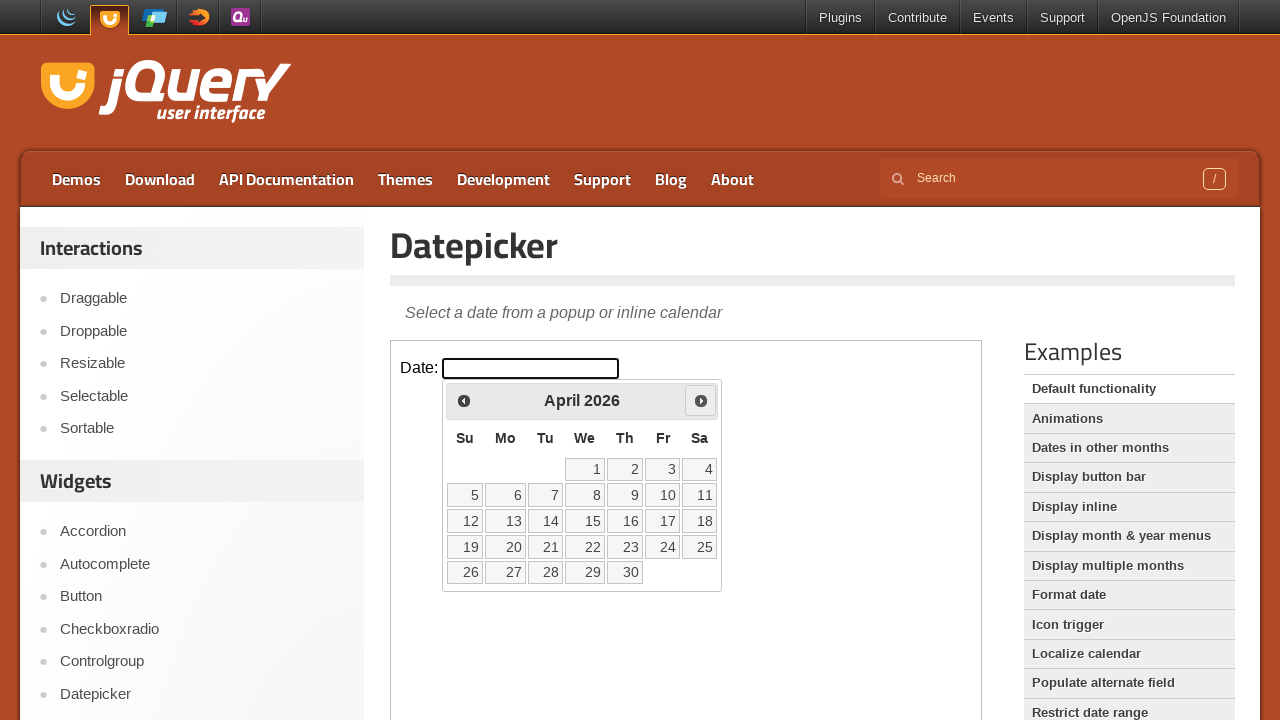

Clicked next month button to advance datepicker at (701, 400) on iframe >> nth=0 >> internal:control=enter-frame >> span.ui-icon.ui-icon-circle-t
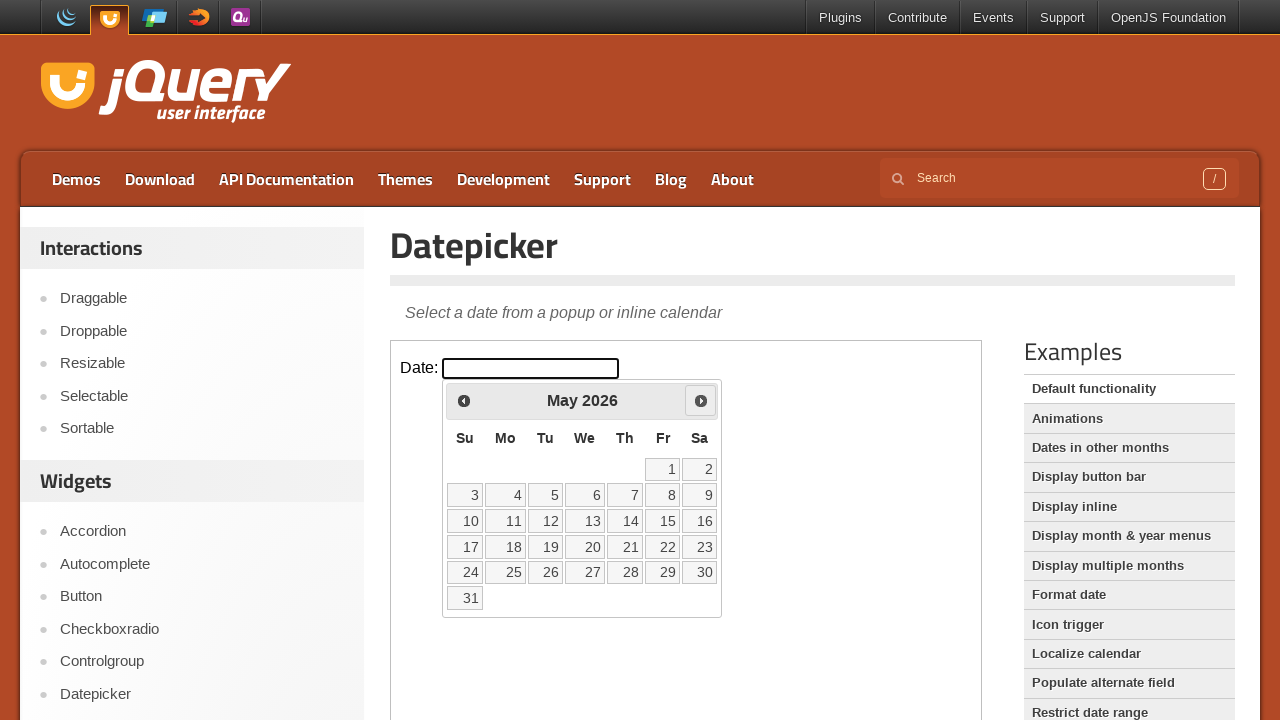

Waited for month to update in datepicker
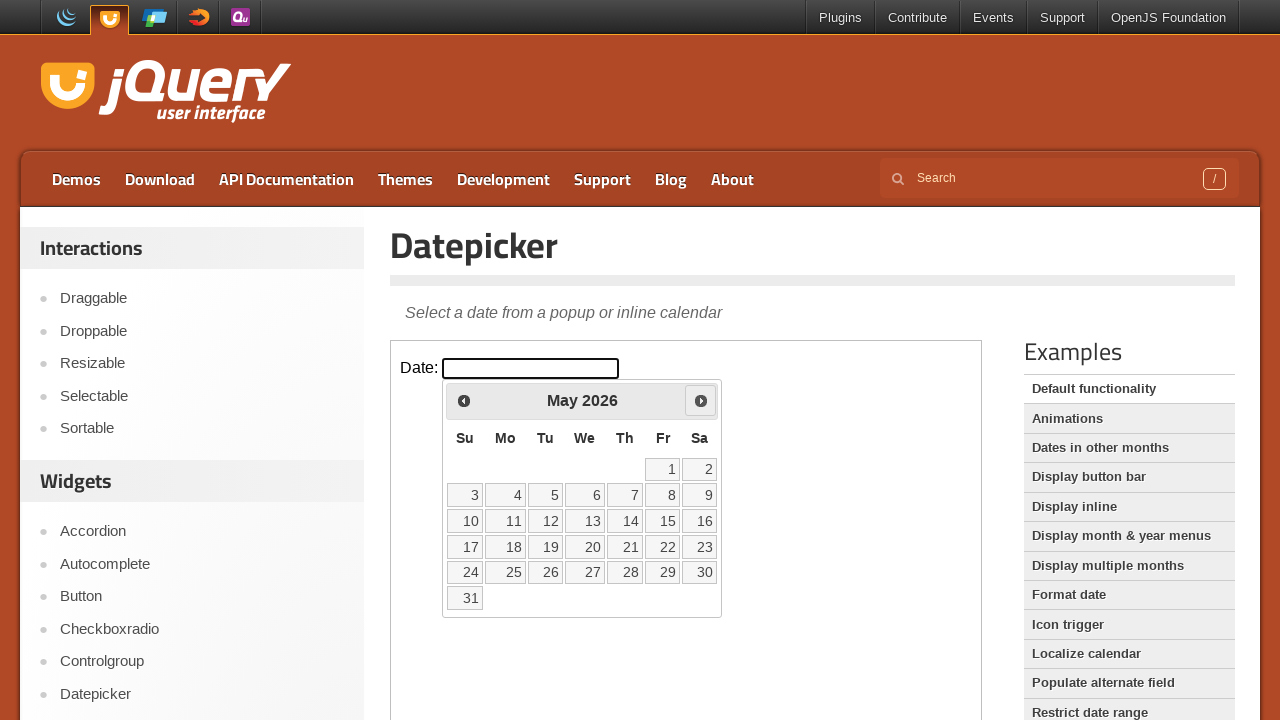

Retrieved current month 'May' and year '2026' from datepicker
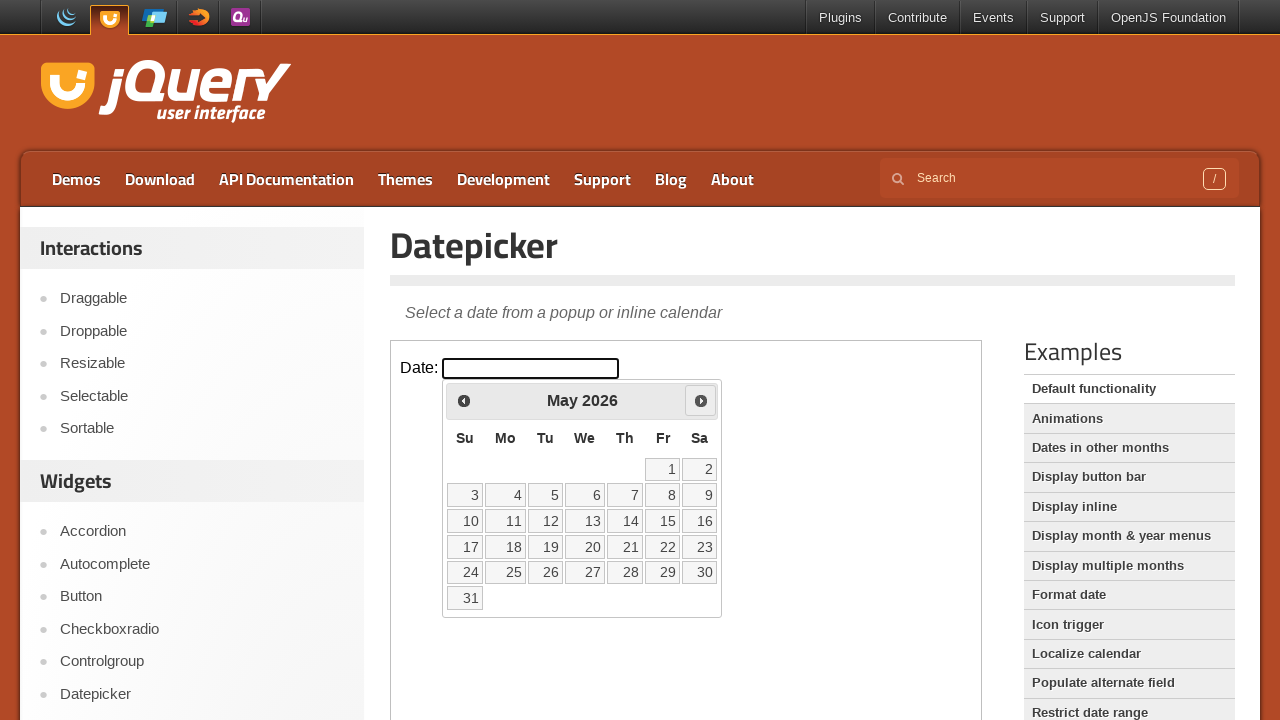

Clicked next month button to advance datepicker at (701, 400) on iframe >> nth=0 >> internal:control=enter-frame >> span.ui-icon.ui-icon-circle-t
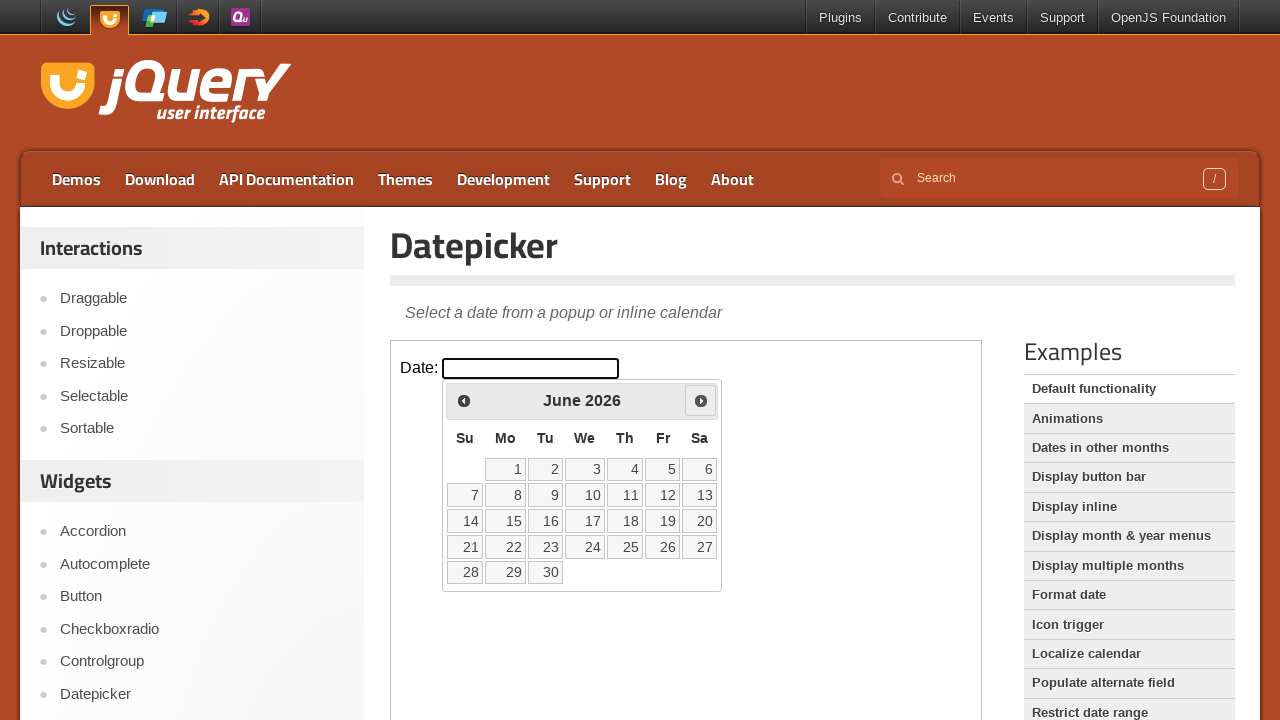

Waited for month to update in datepicker
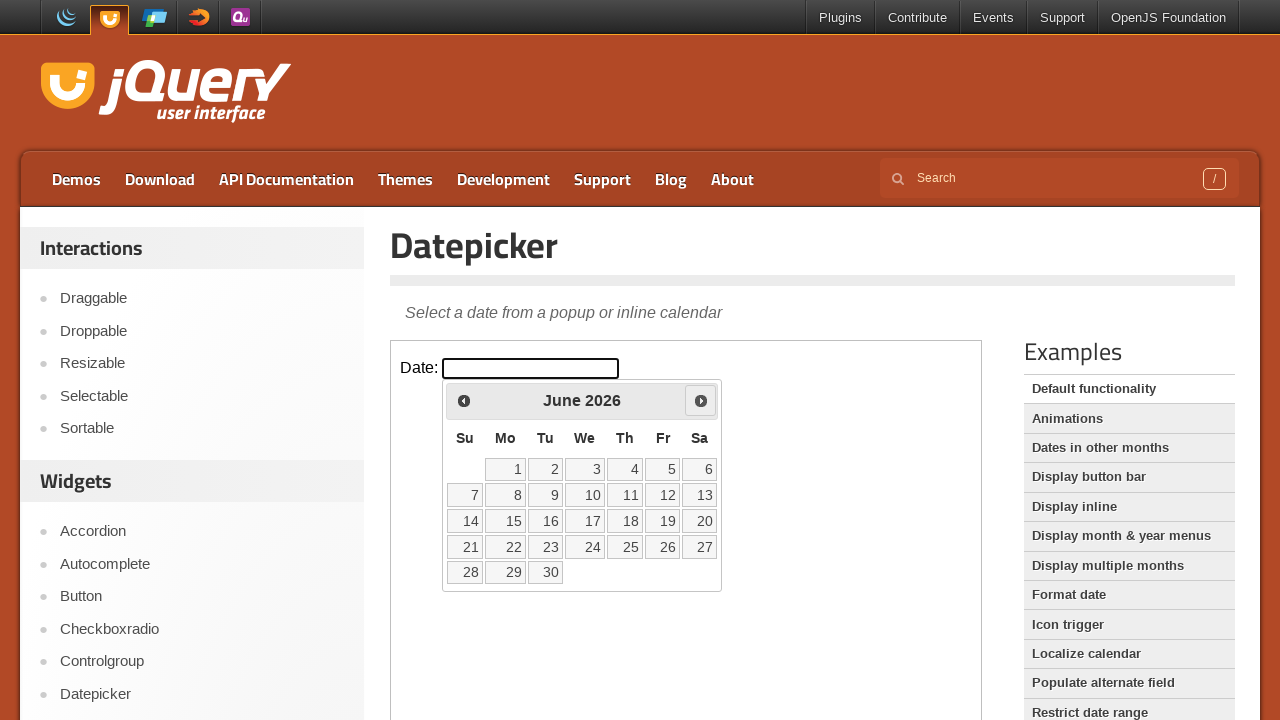

Retrieved current month 'June' and year '2026' from datepicker
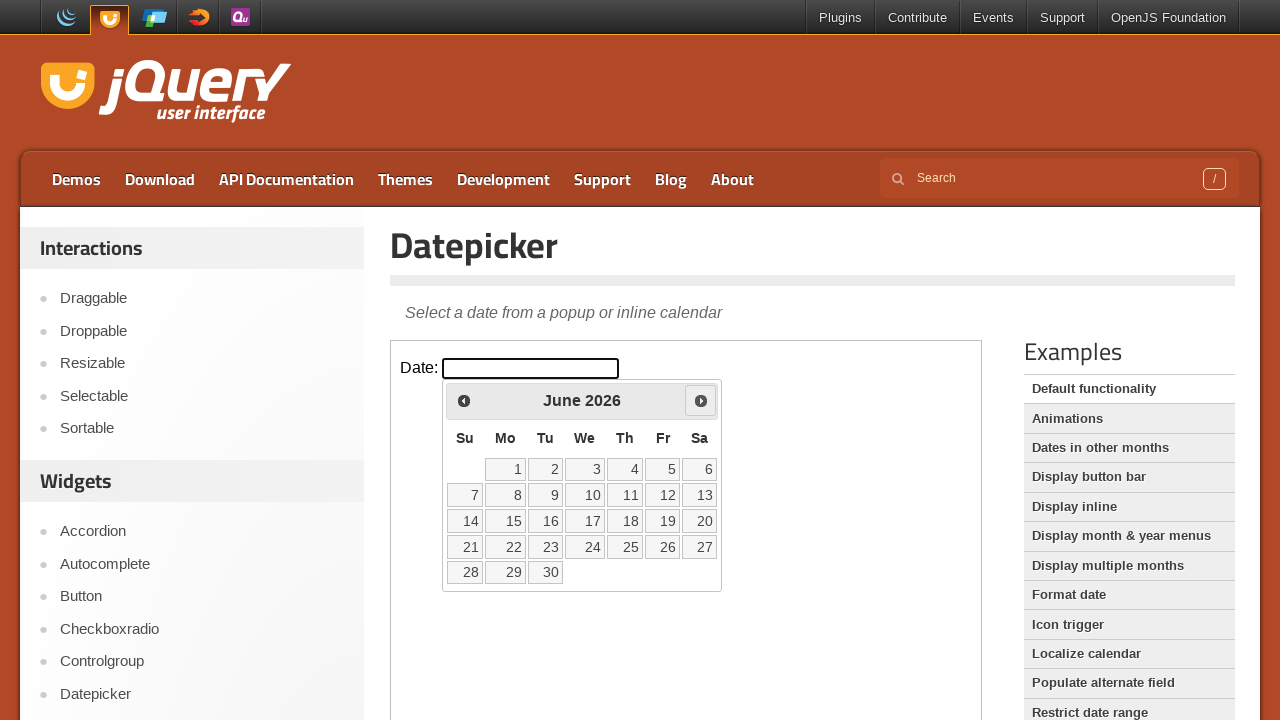

Retrieved all available date links from calendar
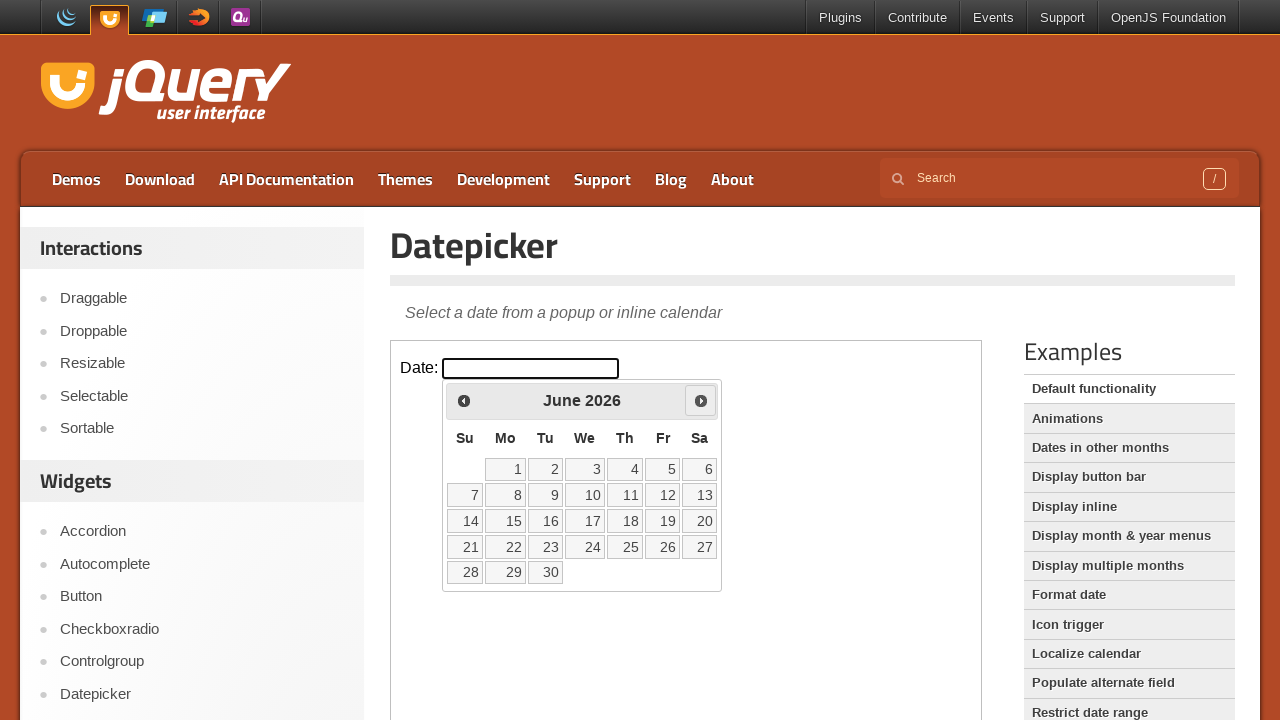

Clicked on date '28' to select June 28, 2026 at (465, 572) on iframe >> nth=0 >> internal:control=enter-frame >> table.ui-datepicker-calendar 
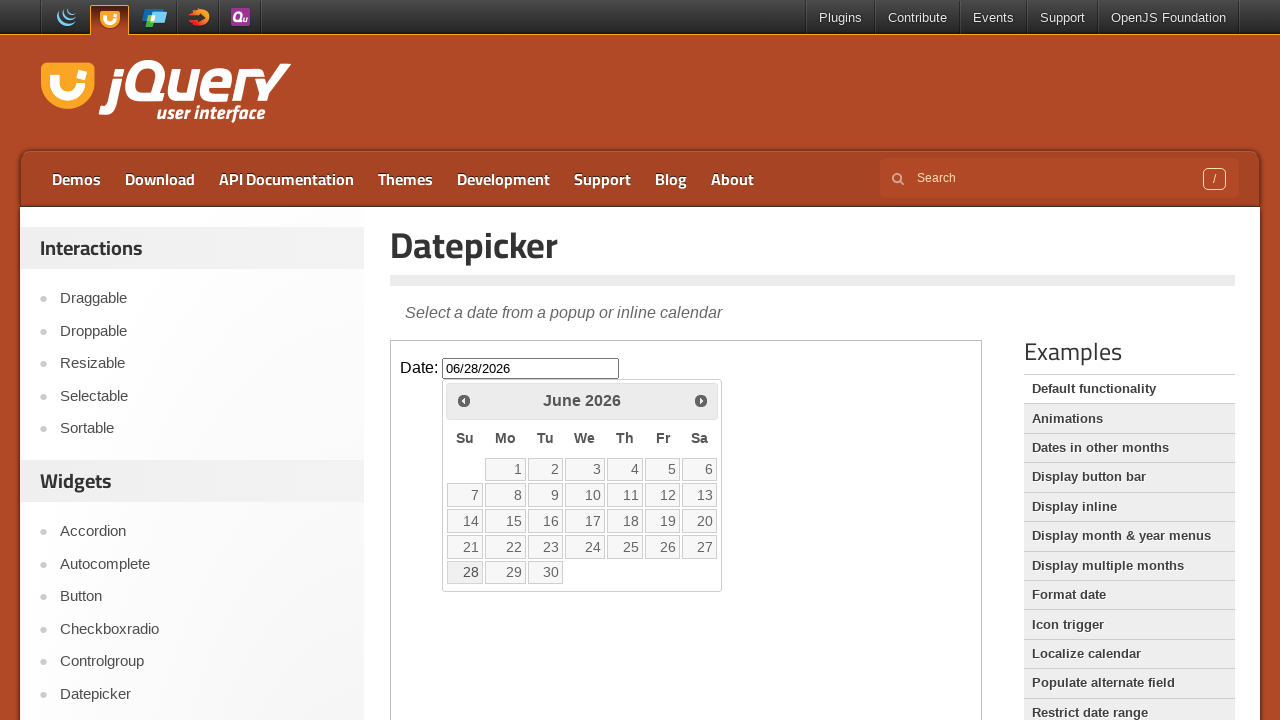

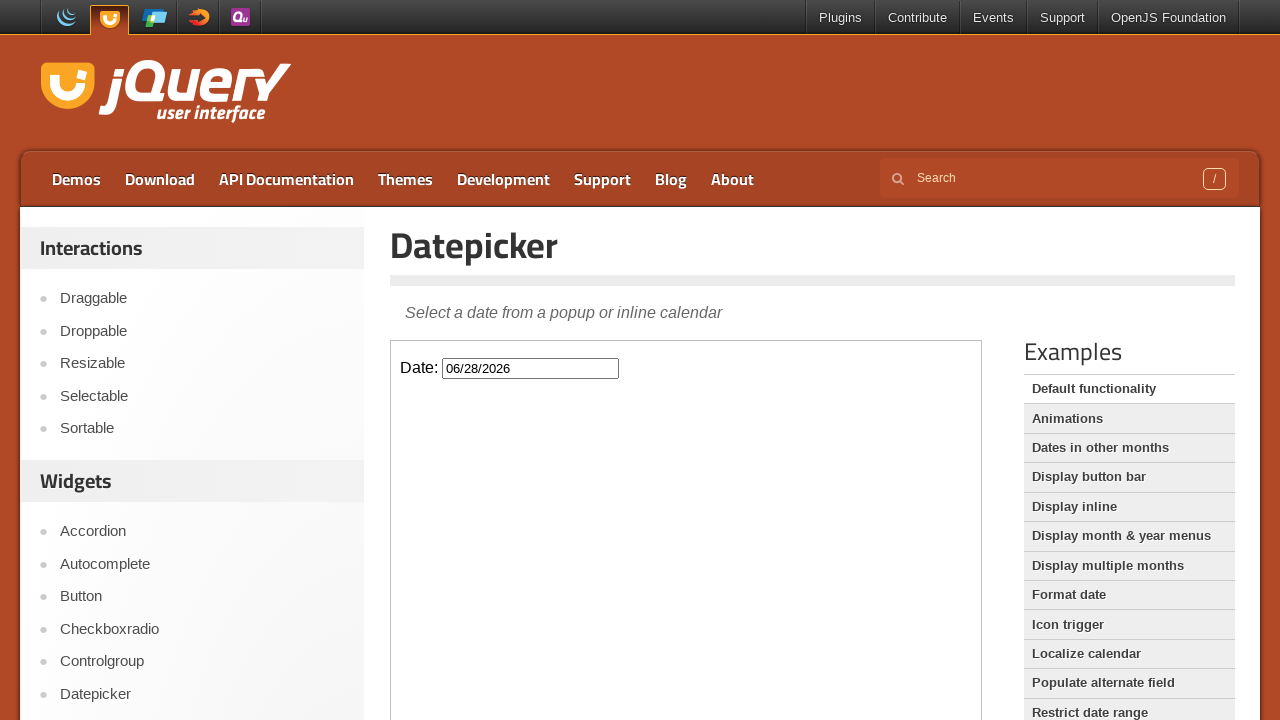